Tests that typing in the park search field displays suggestion options starting with the letter J

Starting URL: https://bcparks.ca/

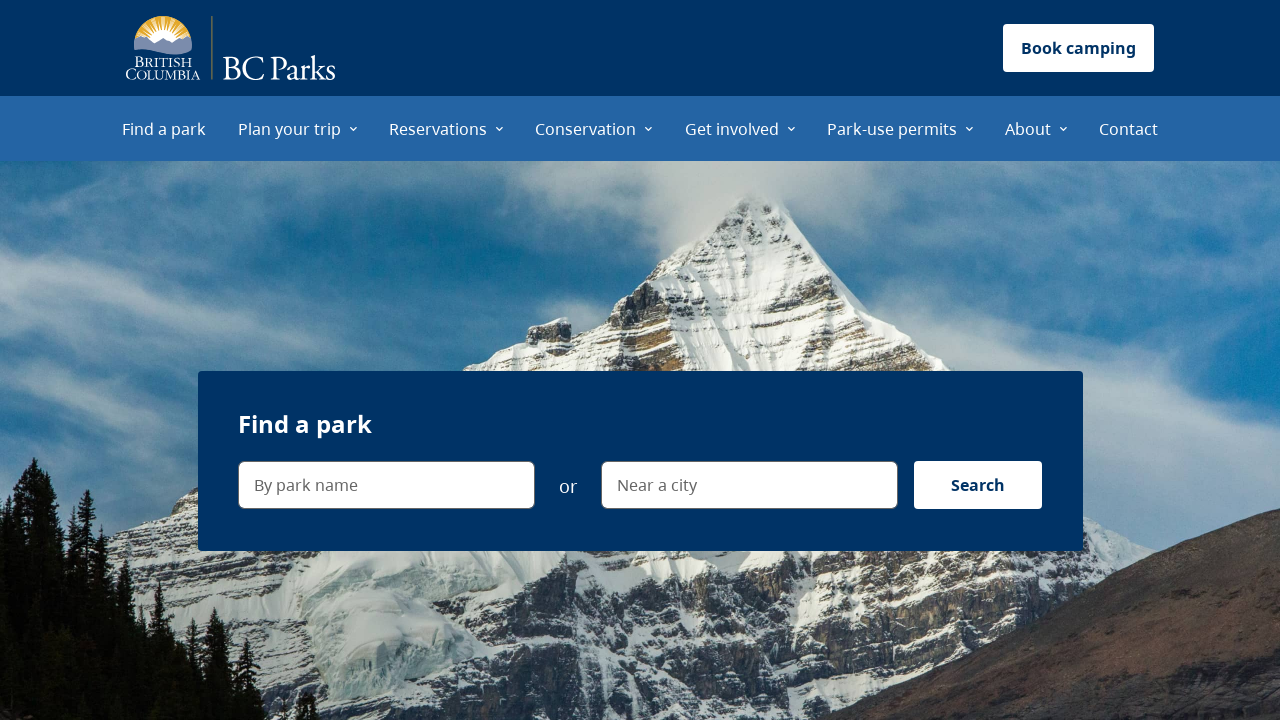

Clicked on 'Find a park' menu item at (164, 128) on internal:role=menuitem[name="Find a park"i]
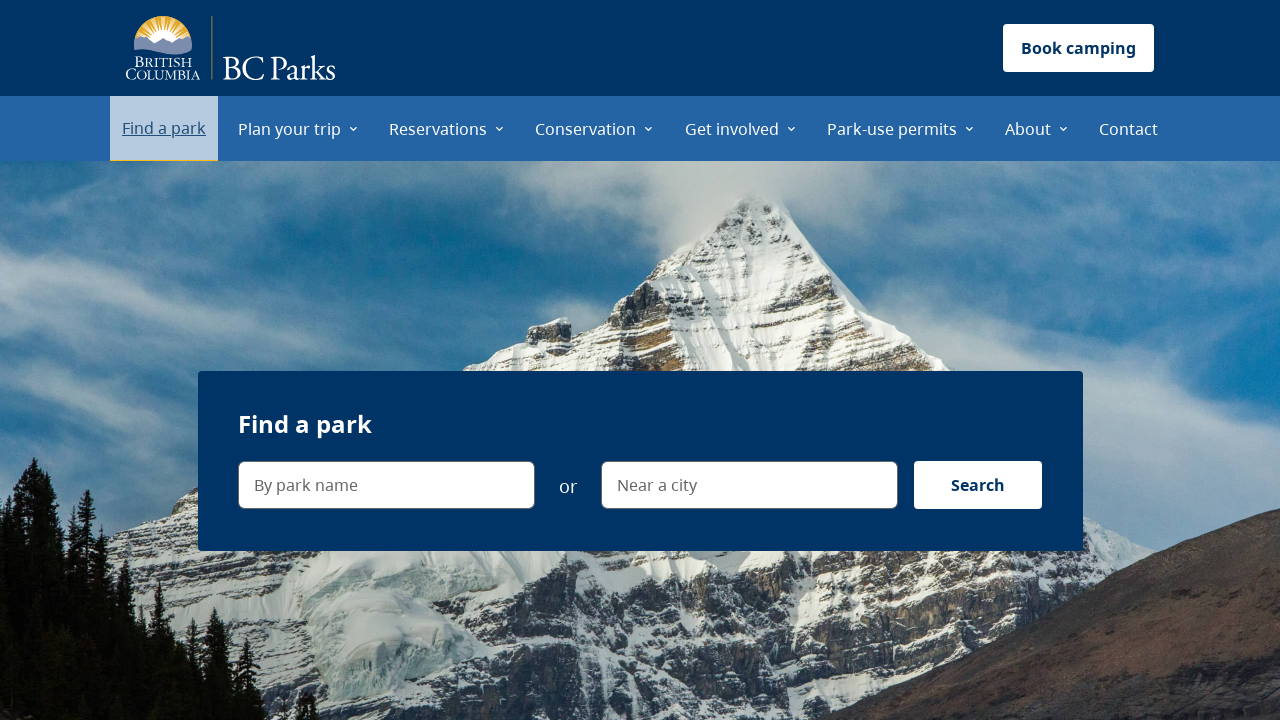

Waited for page to reach networkidle state
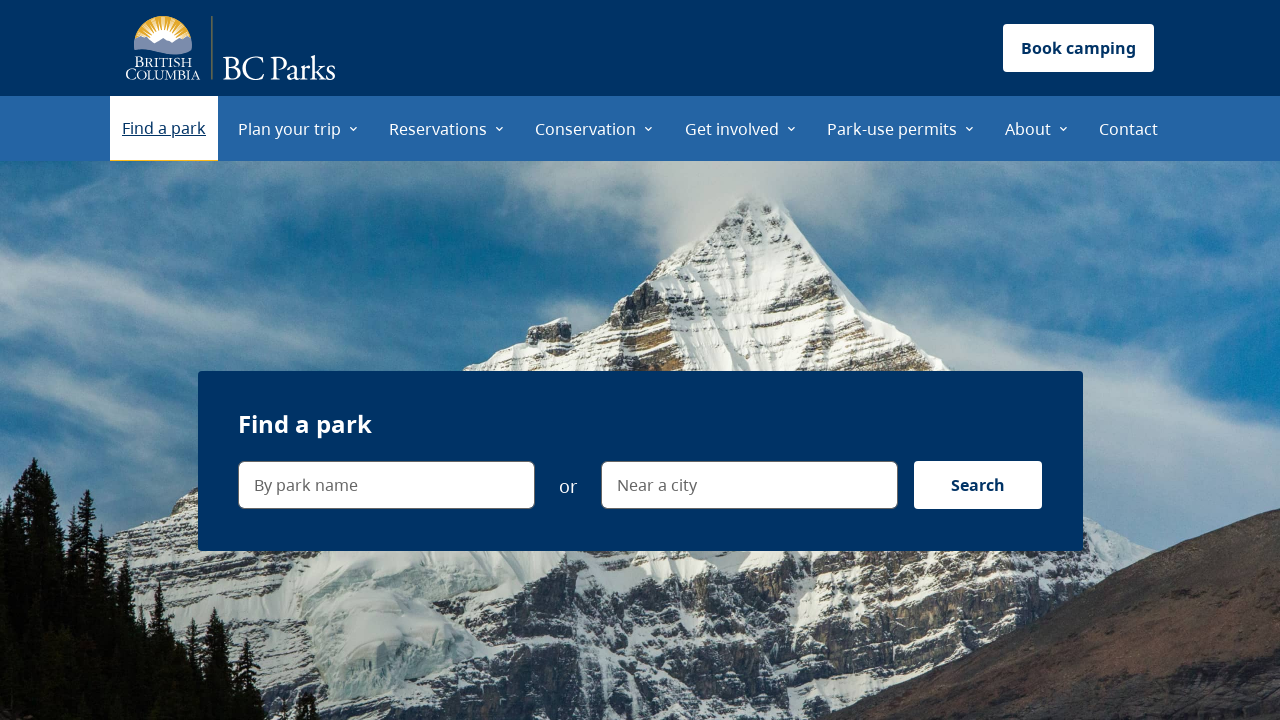

Verified navigation to park search page at https://bcparks.ca/find-a-park/
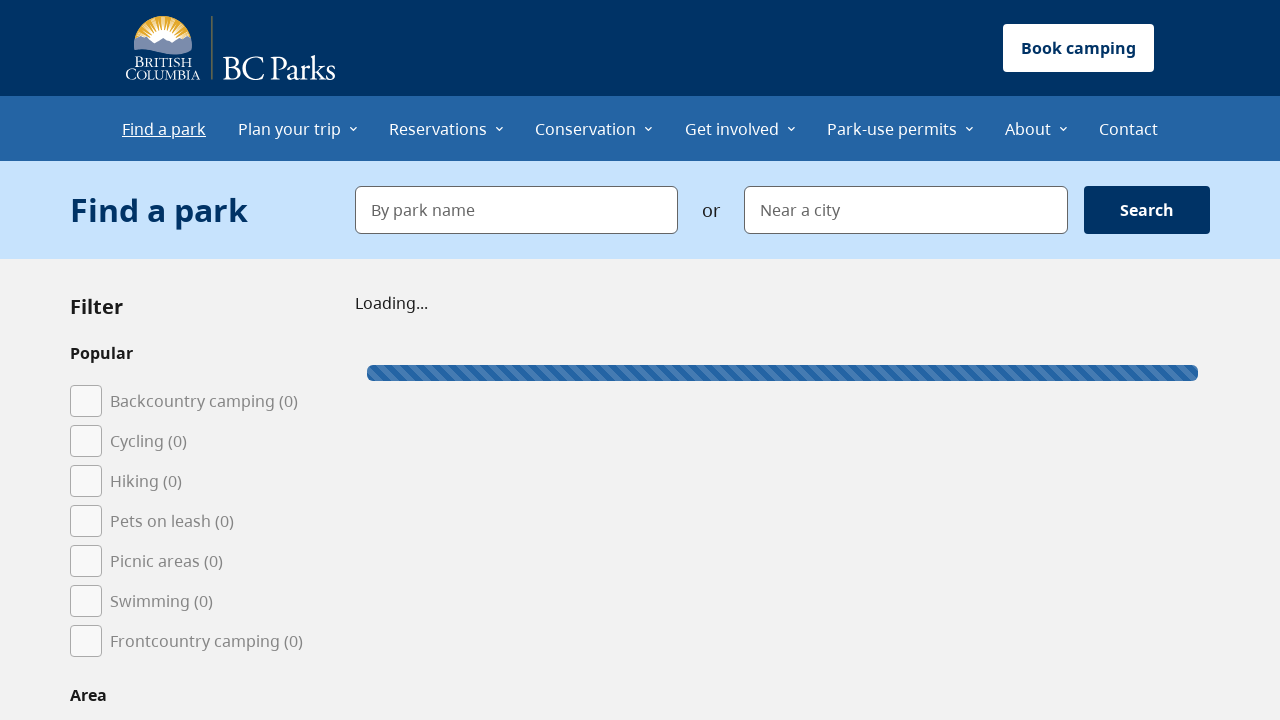

Typed 'J' in park name search field on internal:label="By park name"i
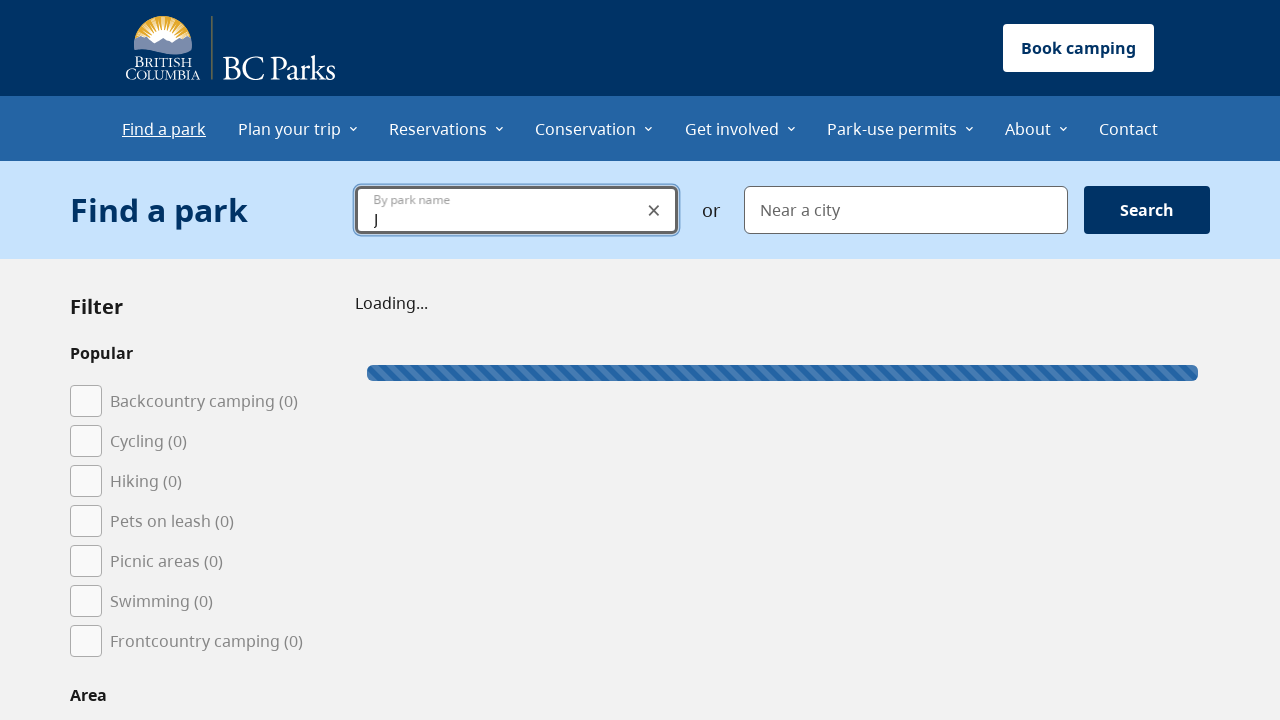

Suggestion box appeared with parks starting with 'J'
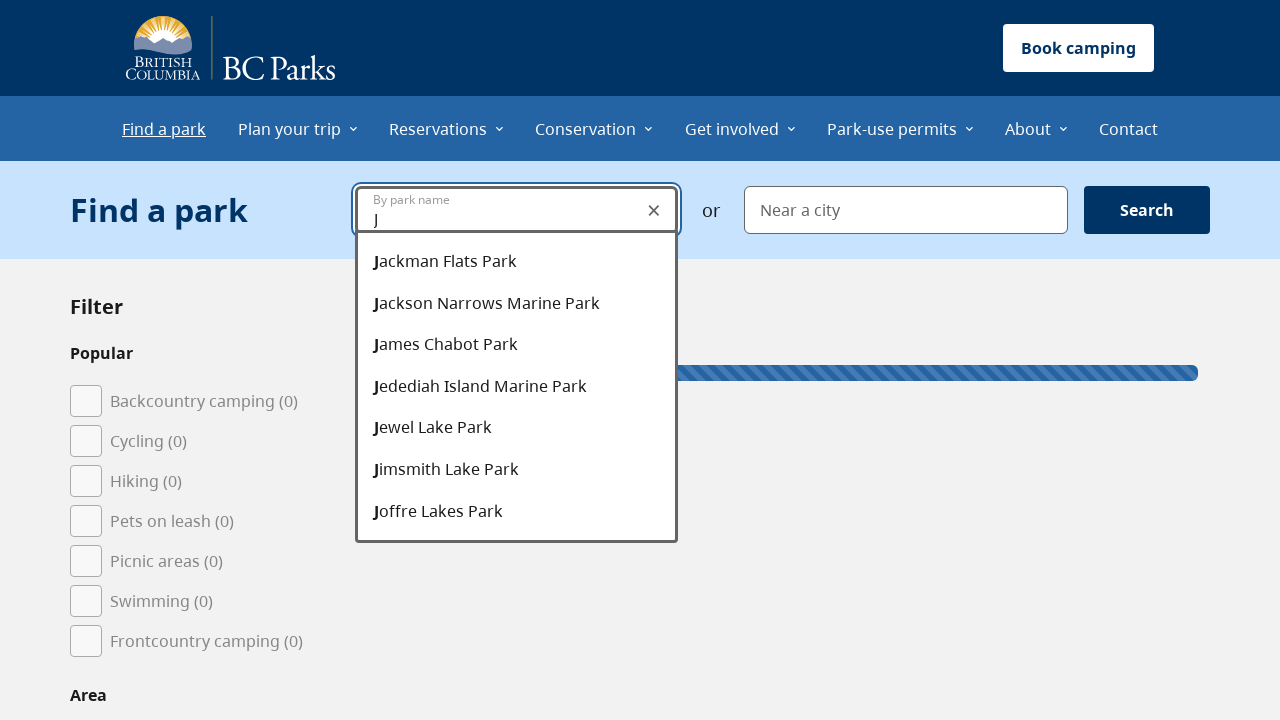

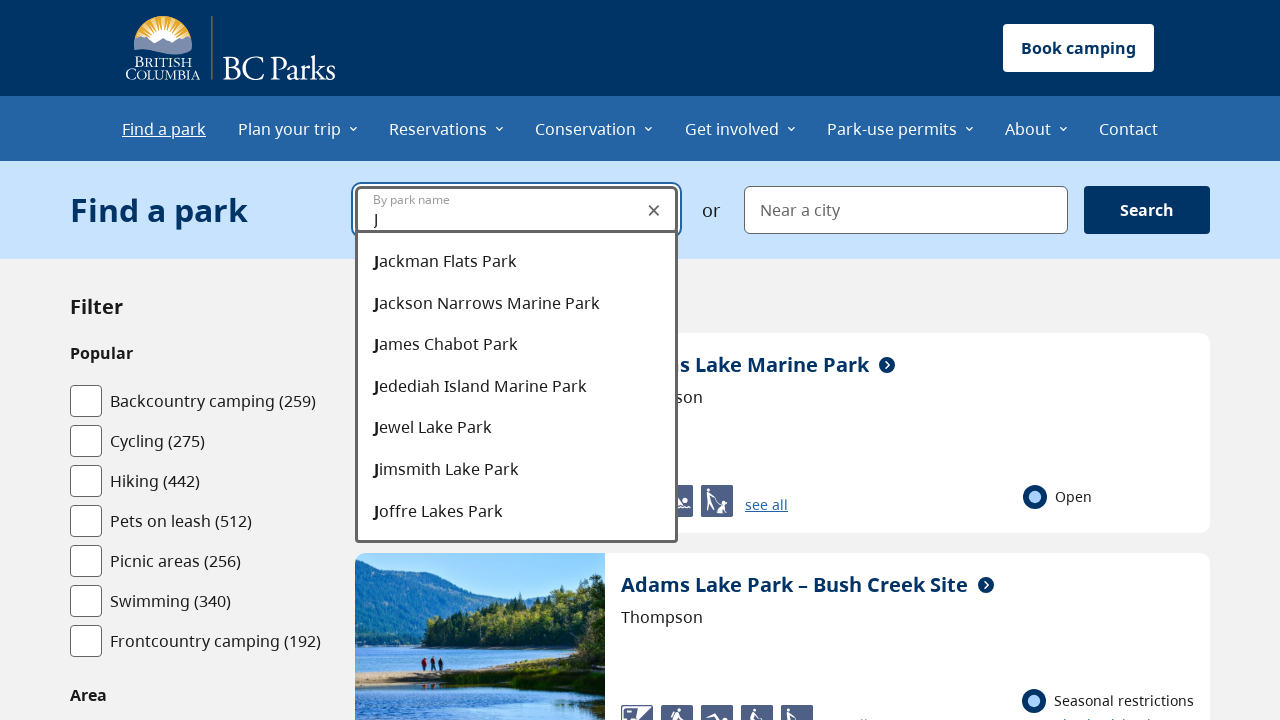